Tests a student registration form by filling in personal details (name, email, phone), selecting gender radio button, checking hobby checkboxes, entering address, and submitting the form.

Starting URL: https://demoqa.com/automation-practice-form

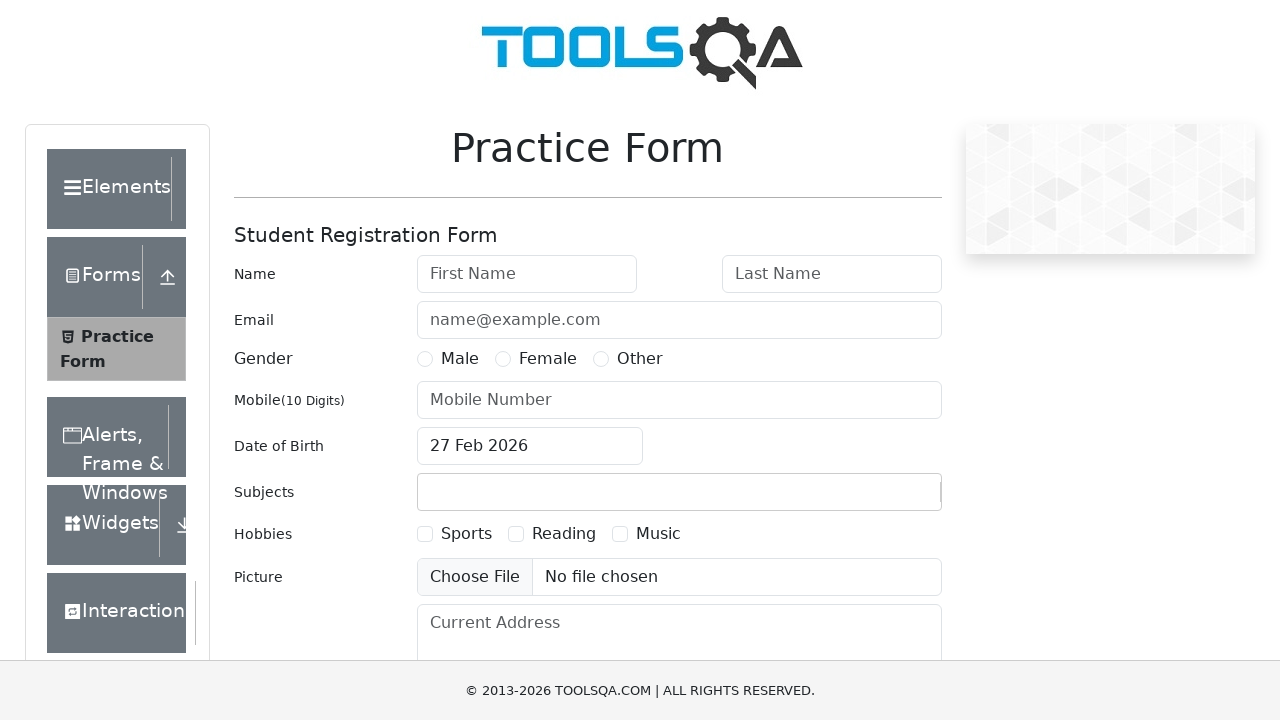

Filled first name field with 'Marcus' on #firstName
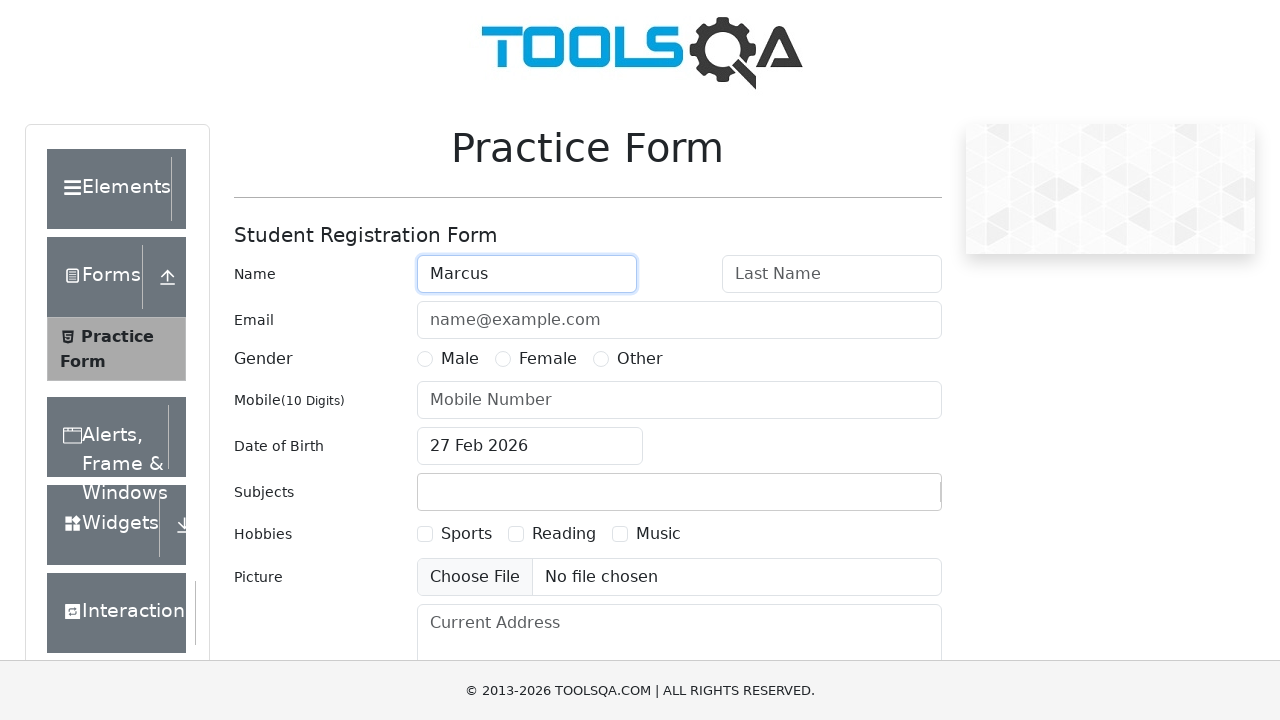

Filled last name field with 'Thompson' on #lastName
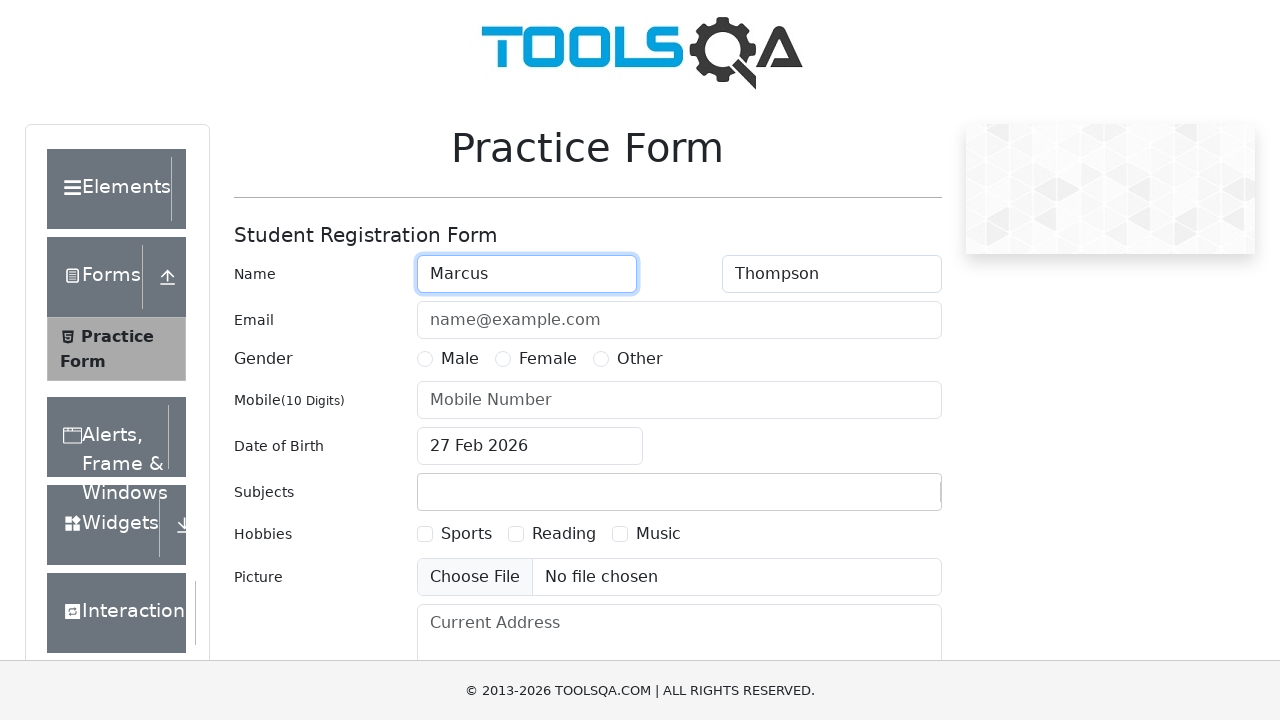

Filled email field with 'marcus.thompson@example.com' on #userEmail
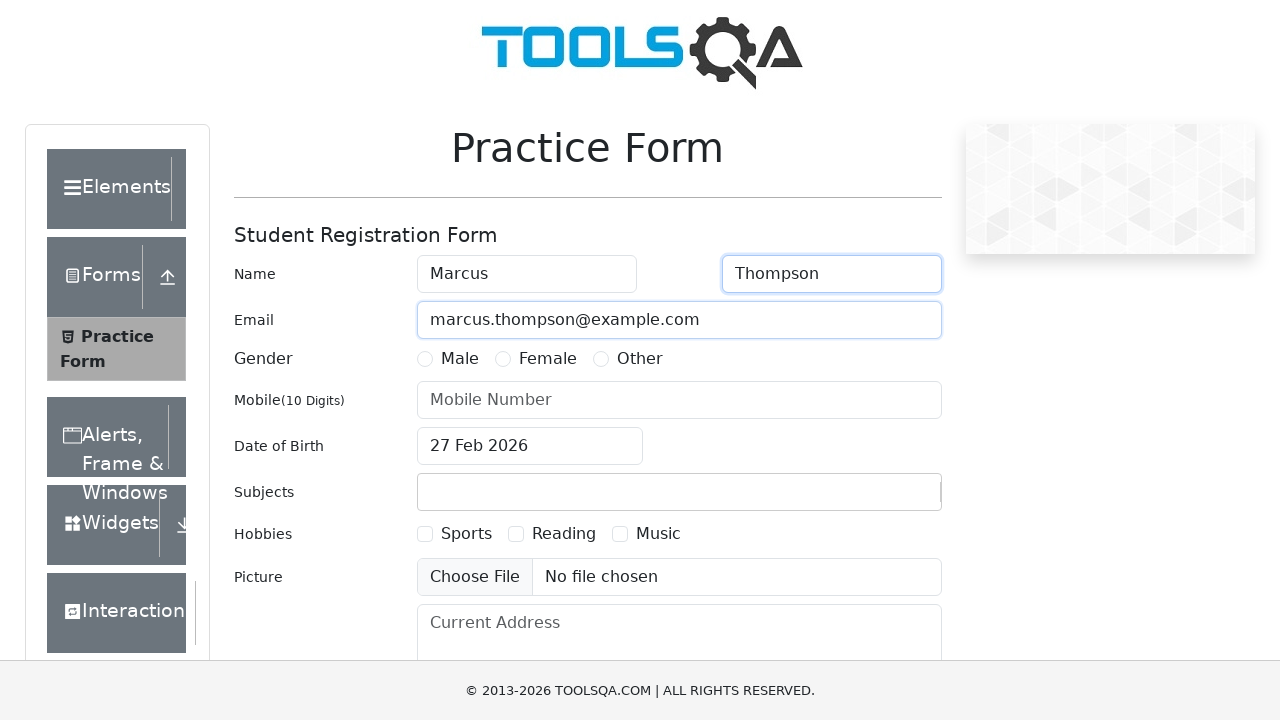

Filled phone number field with '9876543210' on #userNumber
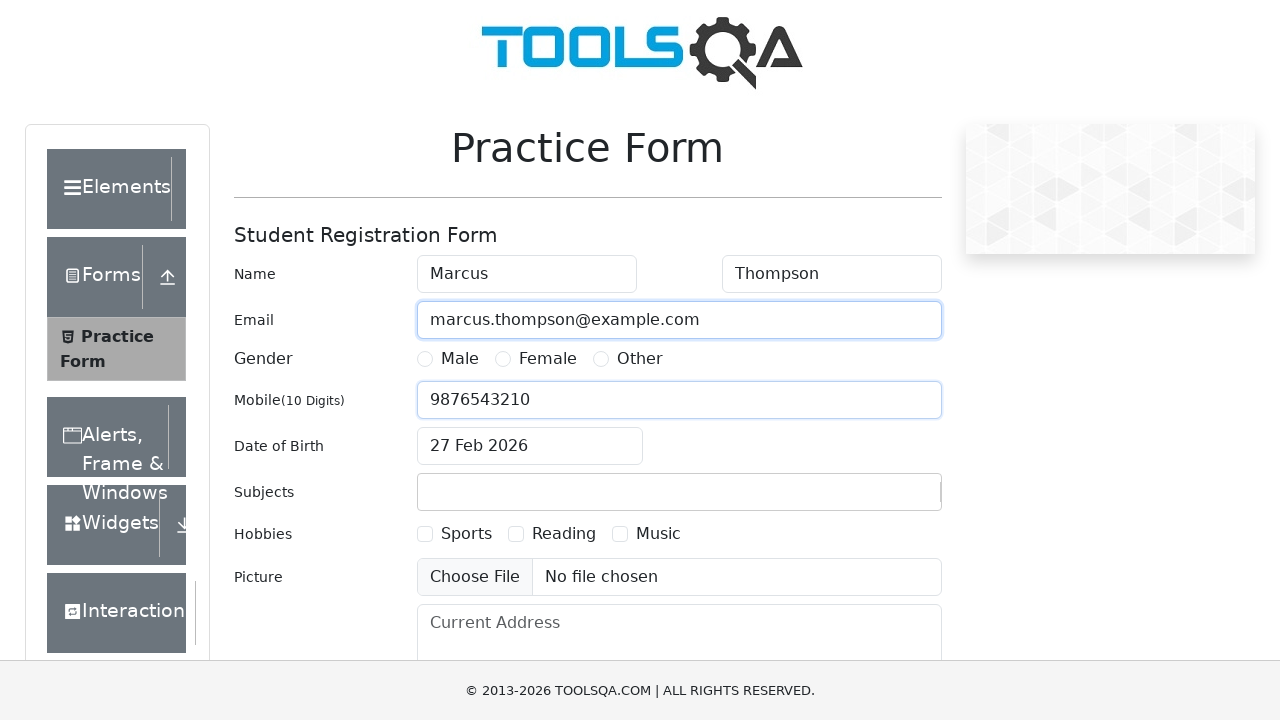

Selected Male gender radio button at (460, 359) on [for='gender-radio-1']
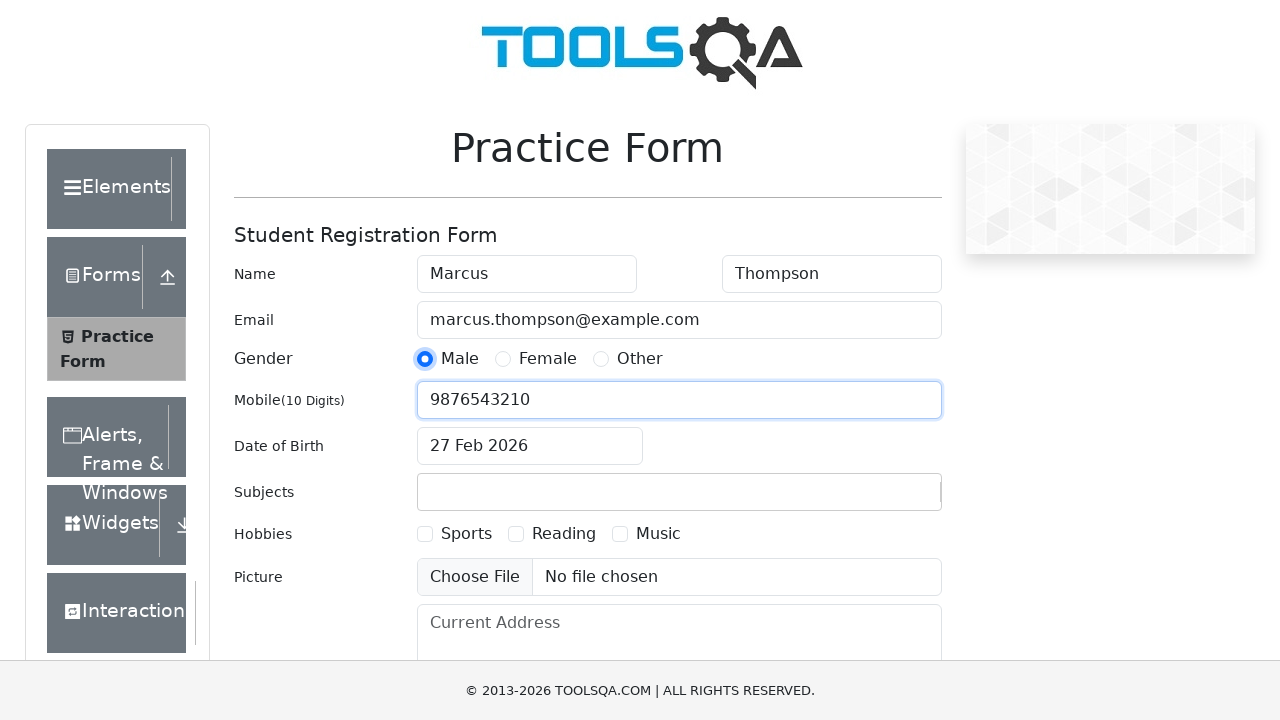

Selected Sports hobby checkbox at (466, 534) on [for='hobbies-checkbox-1']
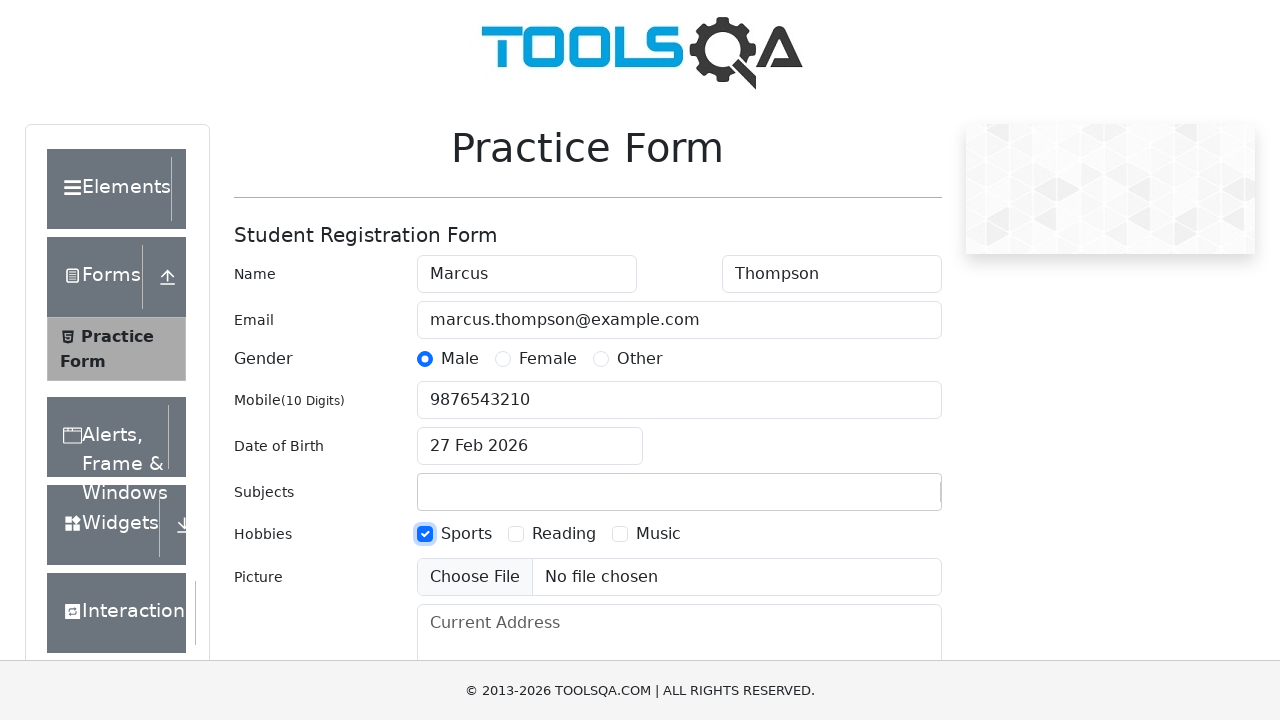

Selected Reading hobby checkbox at (564, 534) on [for='hobbies-checkbox-2']
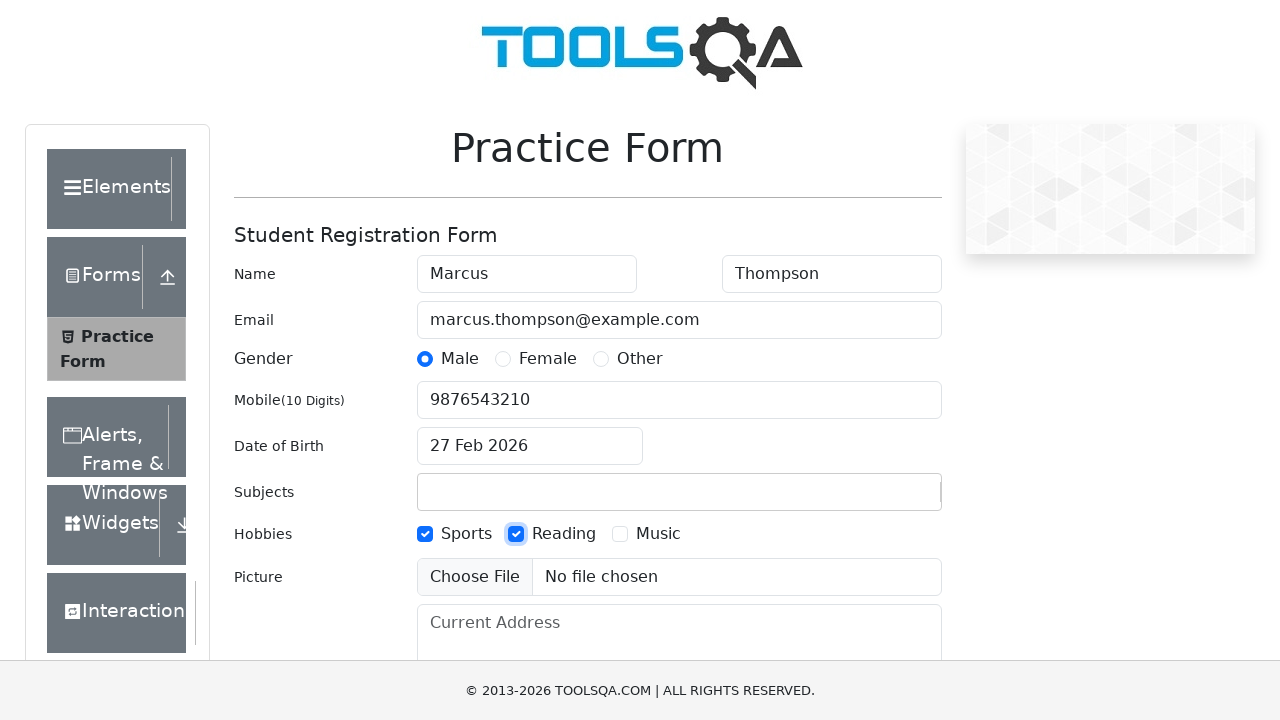

Filled current address field with '123 Main Street, New York' on #currentAddress
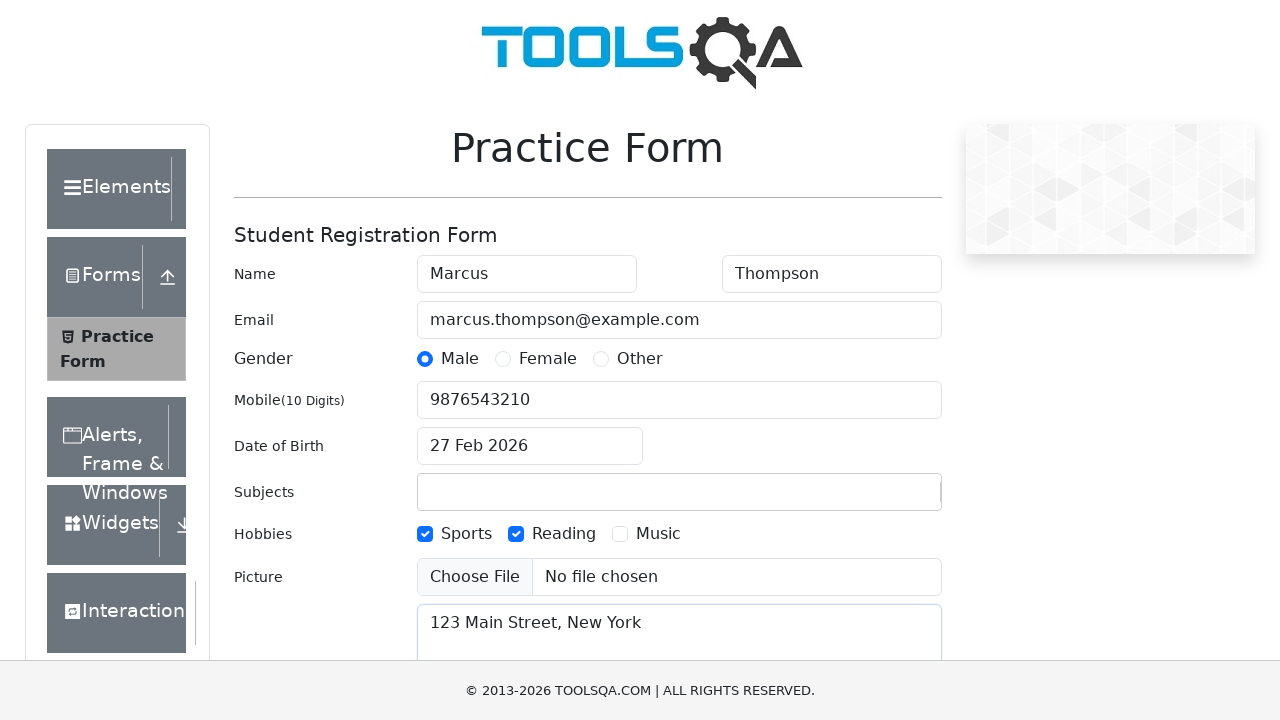

Clicked submit button to submit the registration form at (885, 499) on #submit
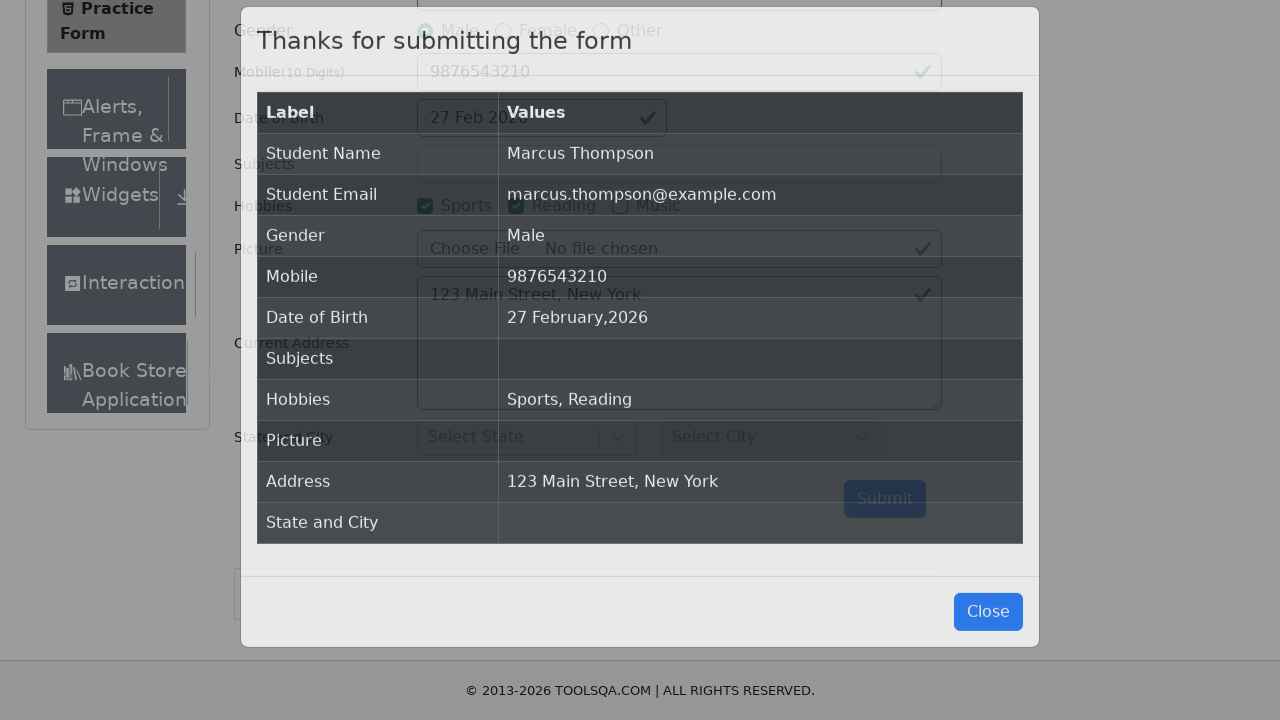

Waited for modal to appear
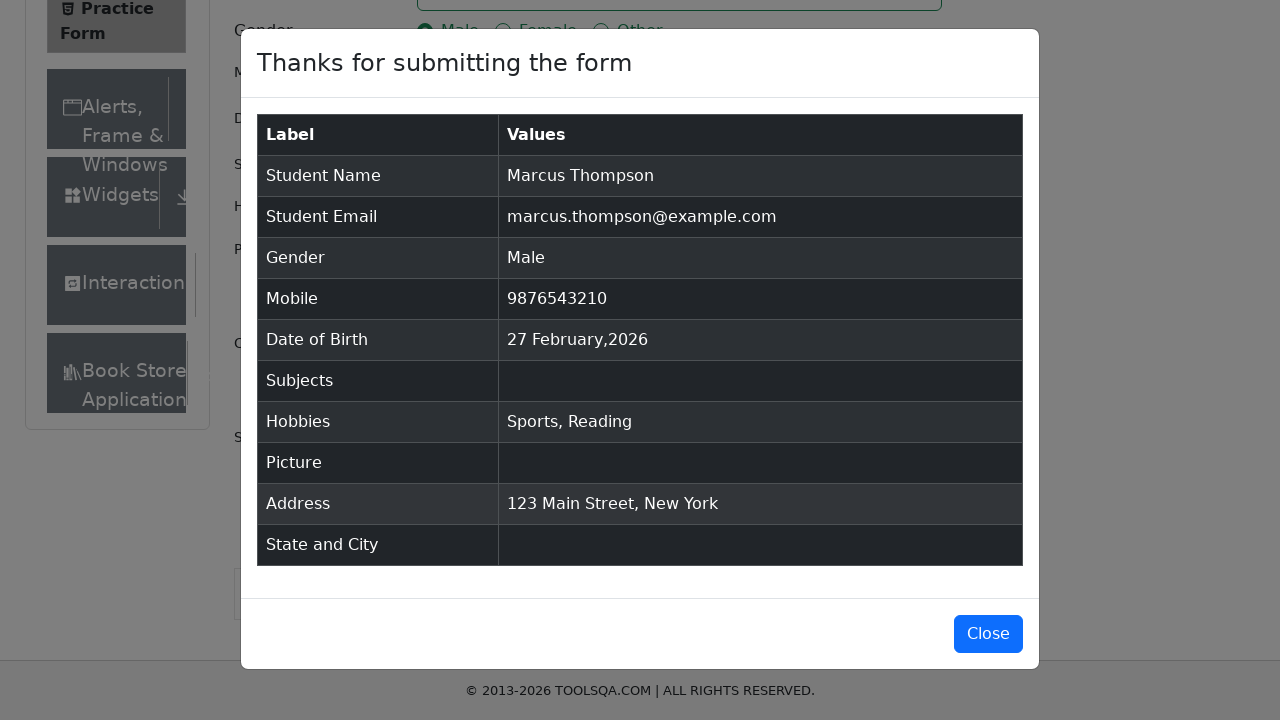

Clicked close button to dismiss the submission modal at (988, 634) on #closeLargeModal
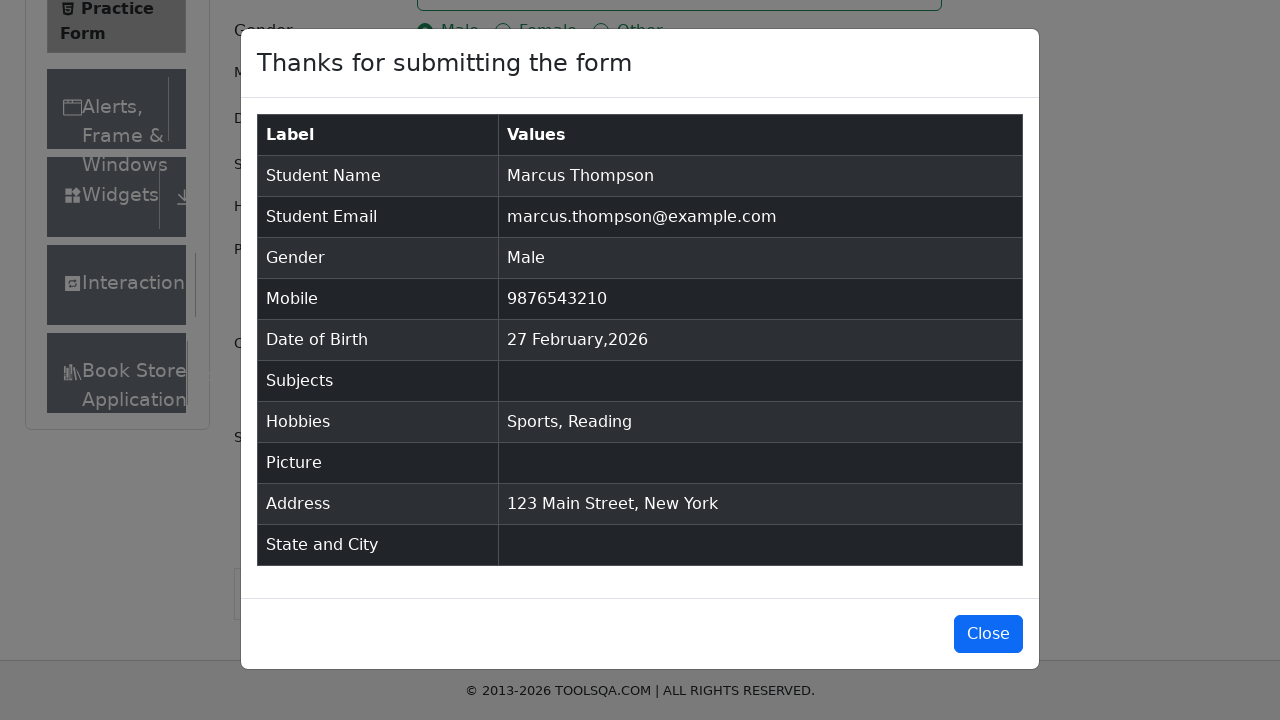

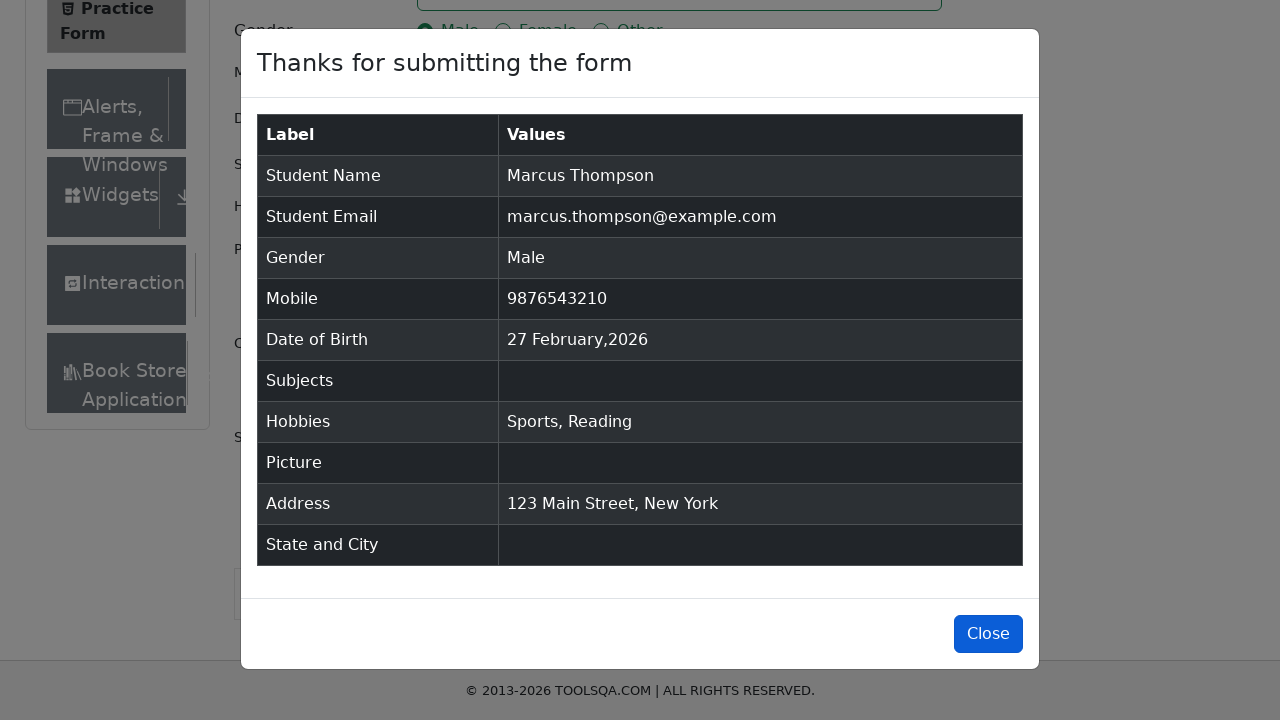